Tests search functionality on dev.to by entering a search term and verifying results appear

Starting URL: https://dev.to

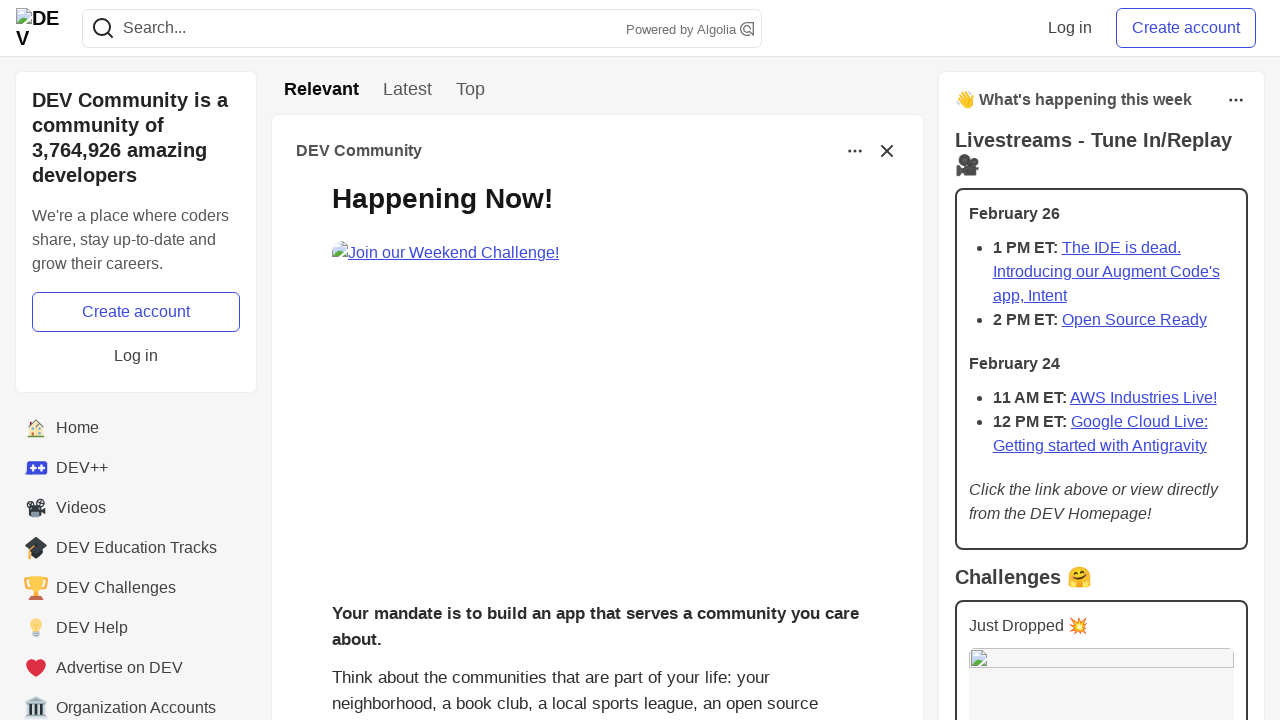

Filled search field with 'testing' on input[name='q']
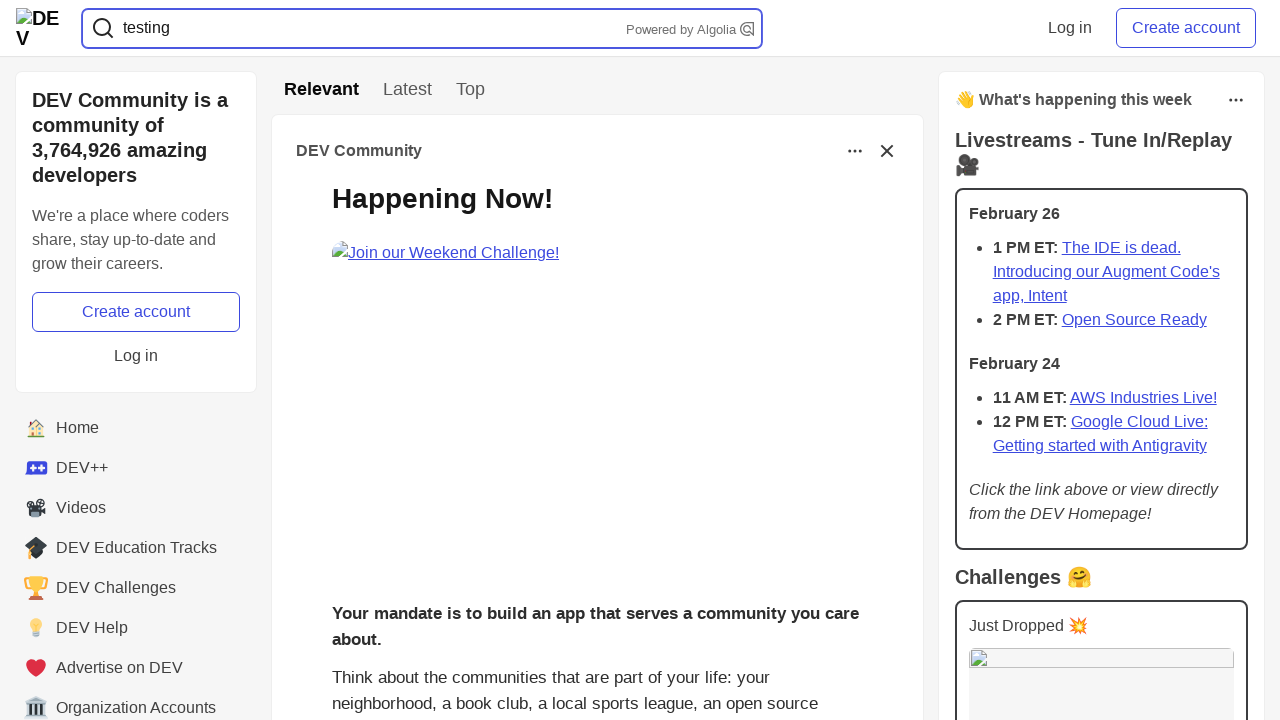

Pressed Enter to submit search on input[name='q']
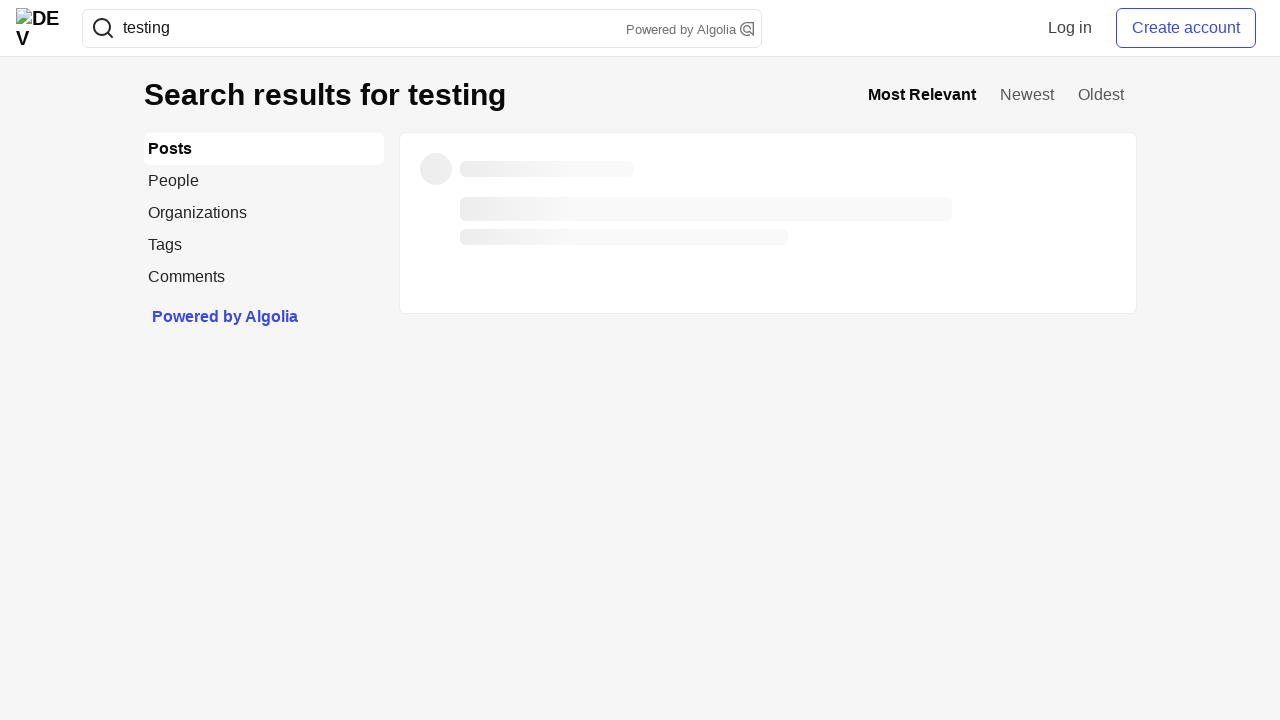

Search results loaded with articles
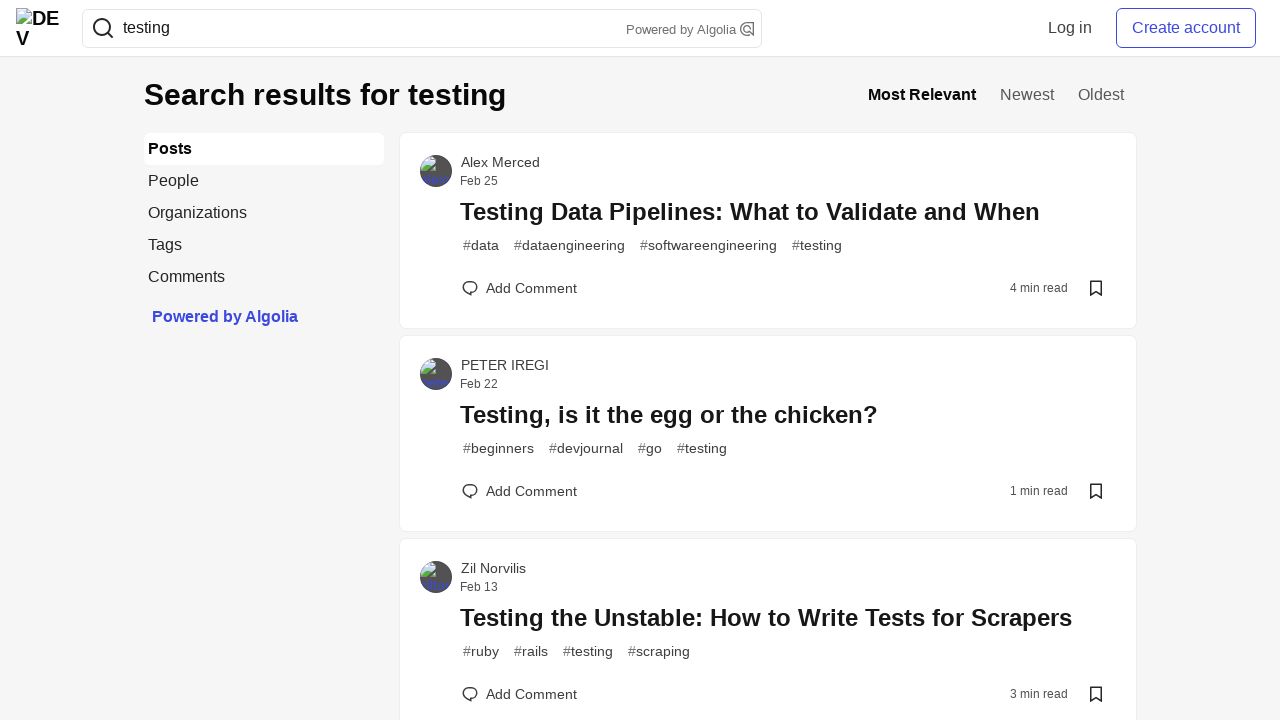

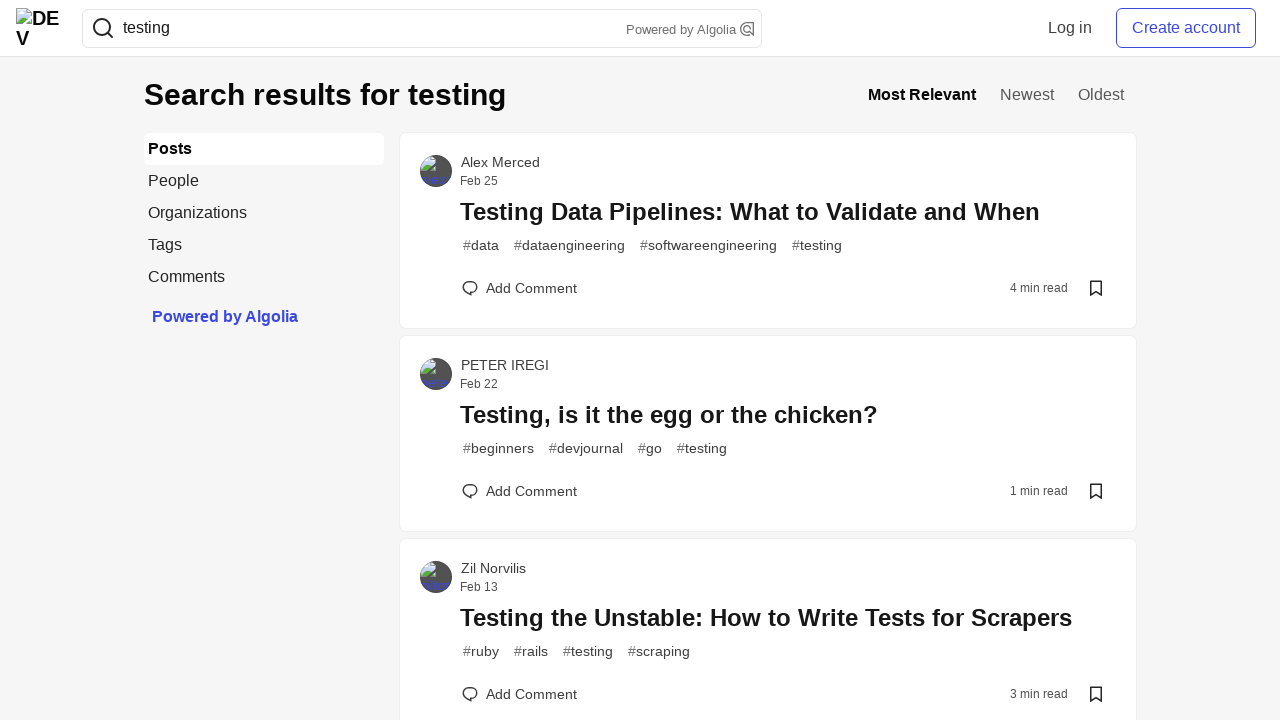